Tests downloading a file and then verifies the download completed by navigating to File Download page

Starting URL: http://the-internet.herokuapp.com/

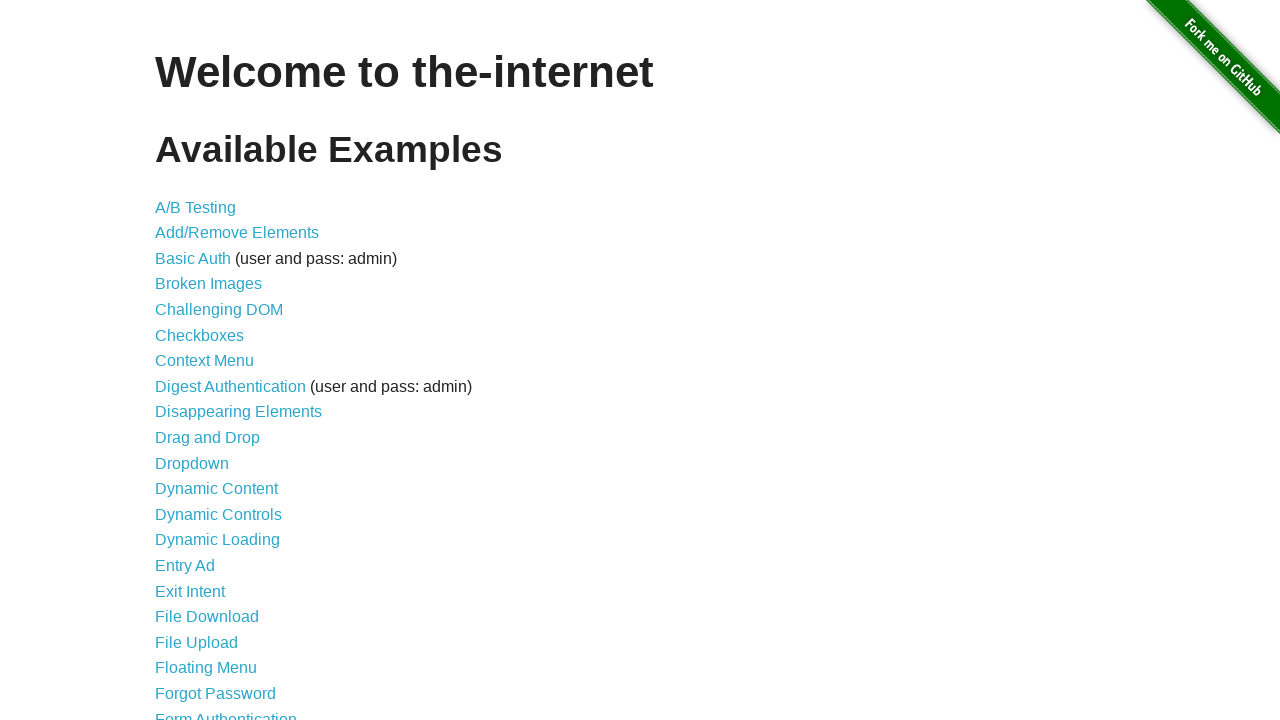

Clicked on File Download link at (207, 617) on xpath=//a[text()='File Download']
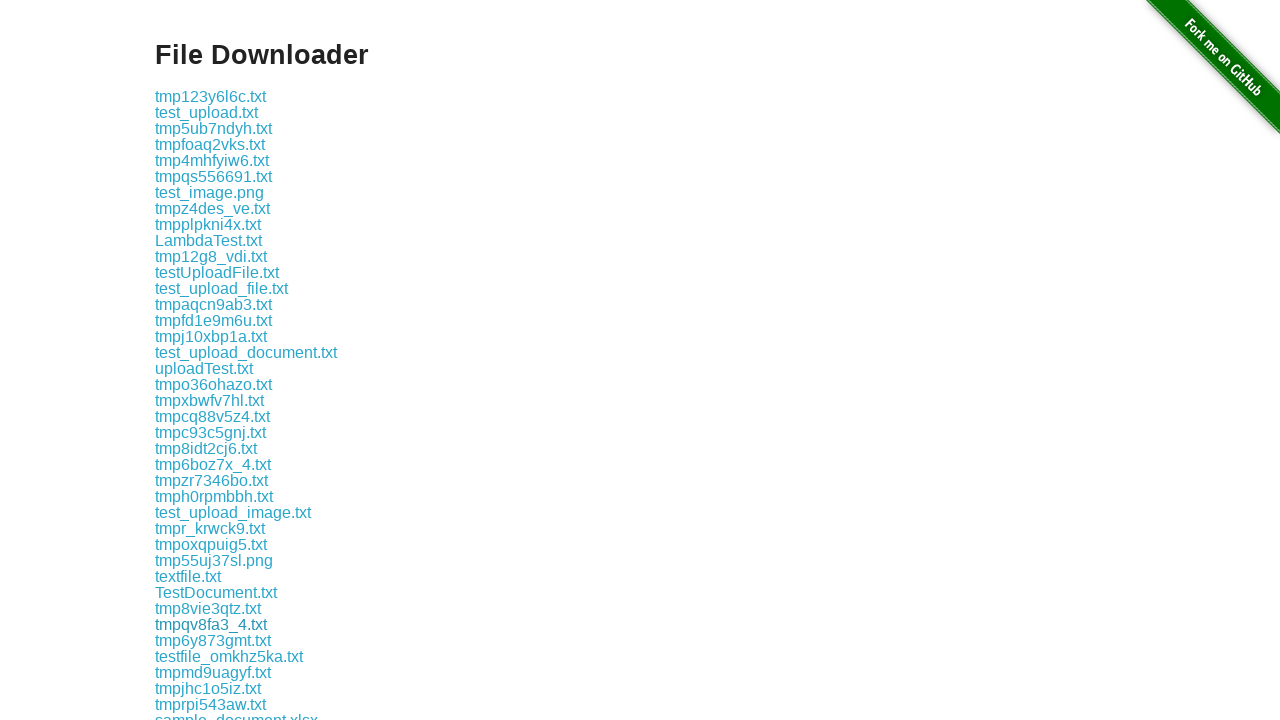

Download links became visible
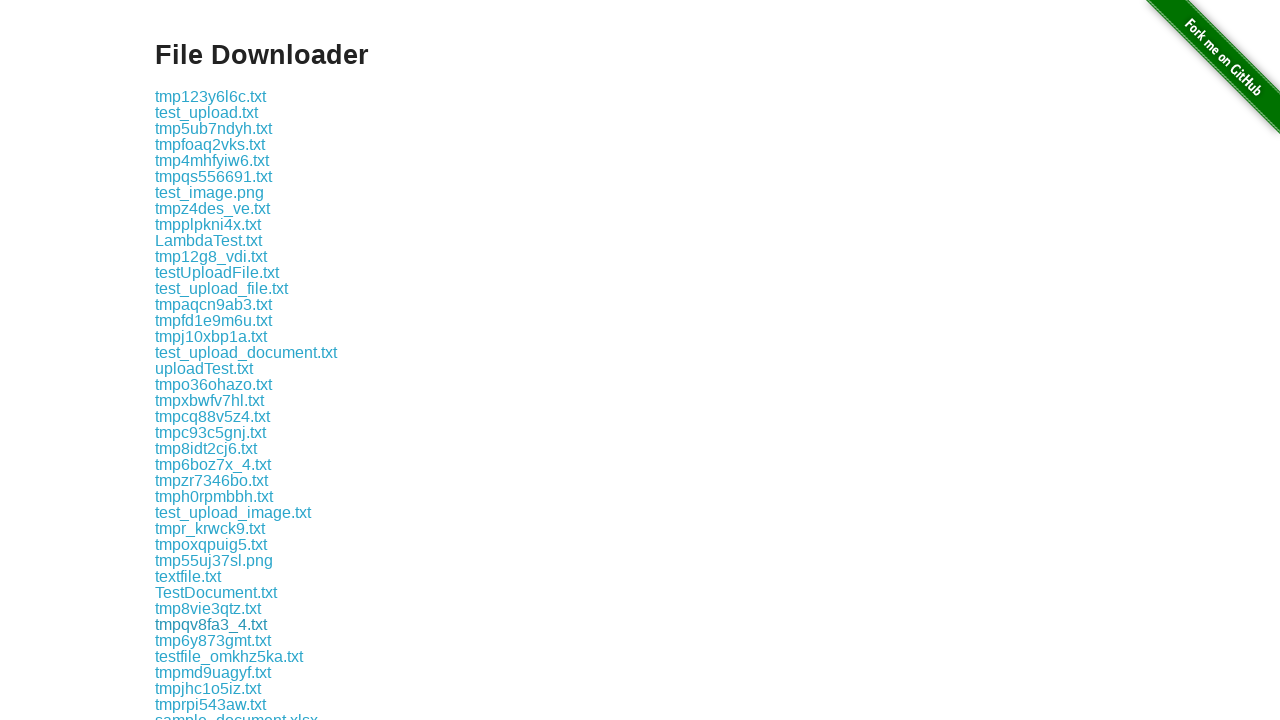

Located all download links on the page
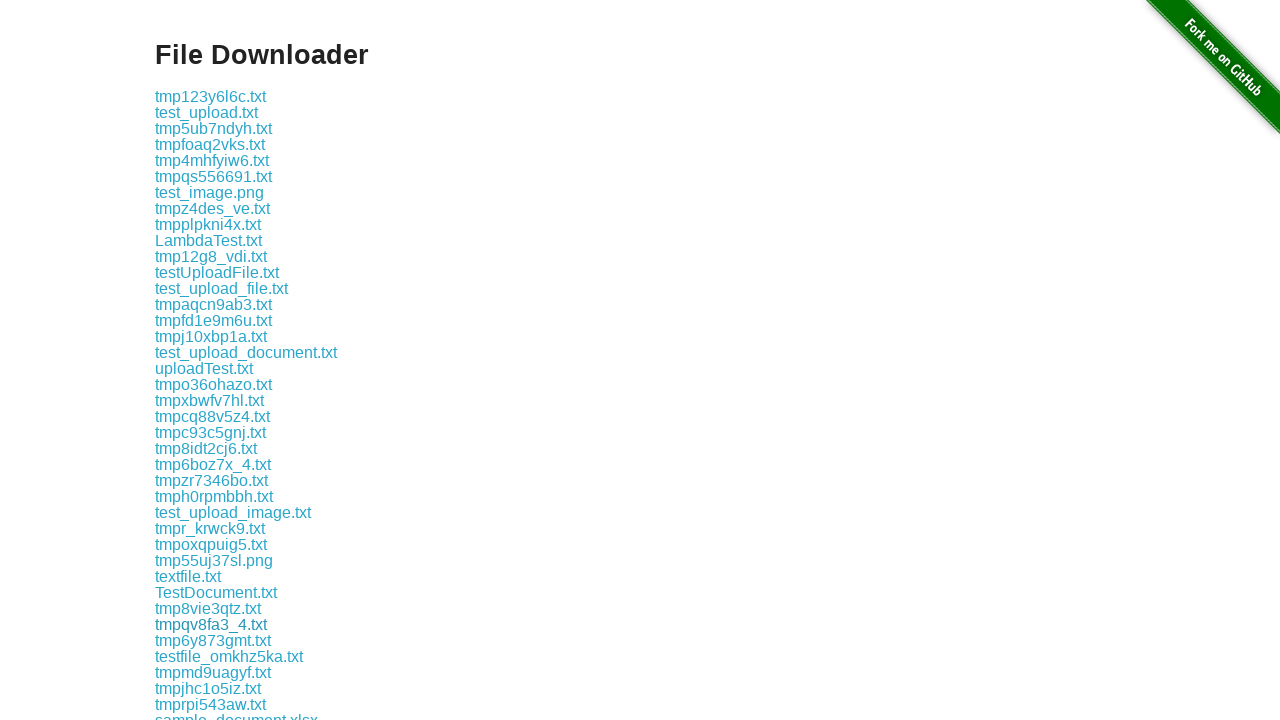

Clicked the second download link and initiated file download at (206, 112) on xpath=//div[@class='example']/a >> nth=1
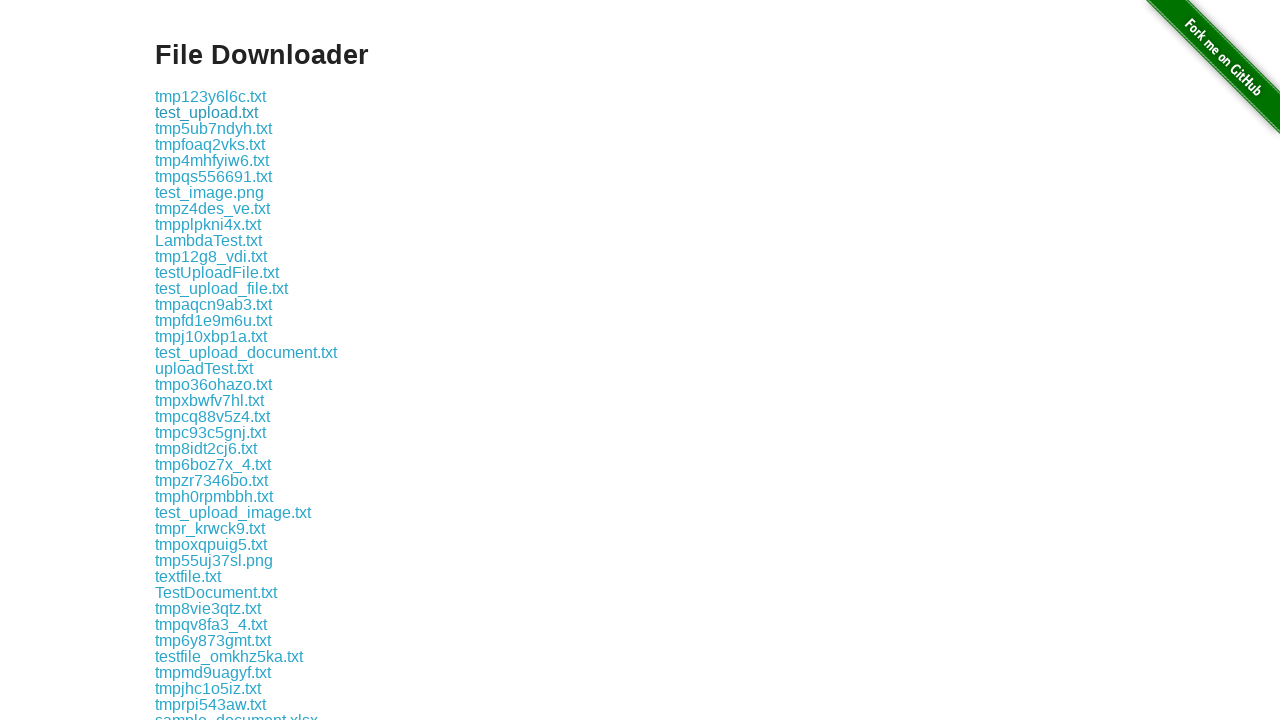

File download completed successfully
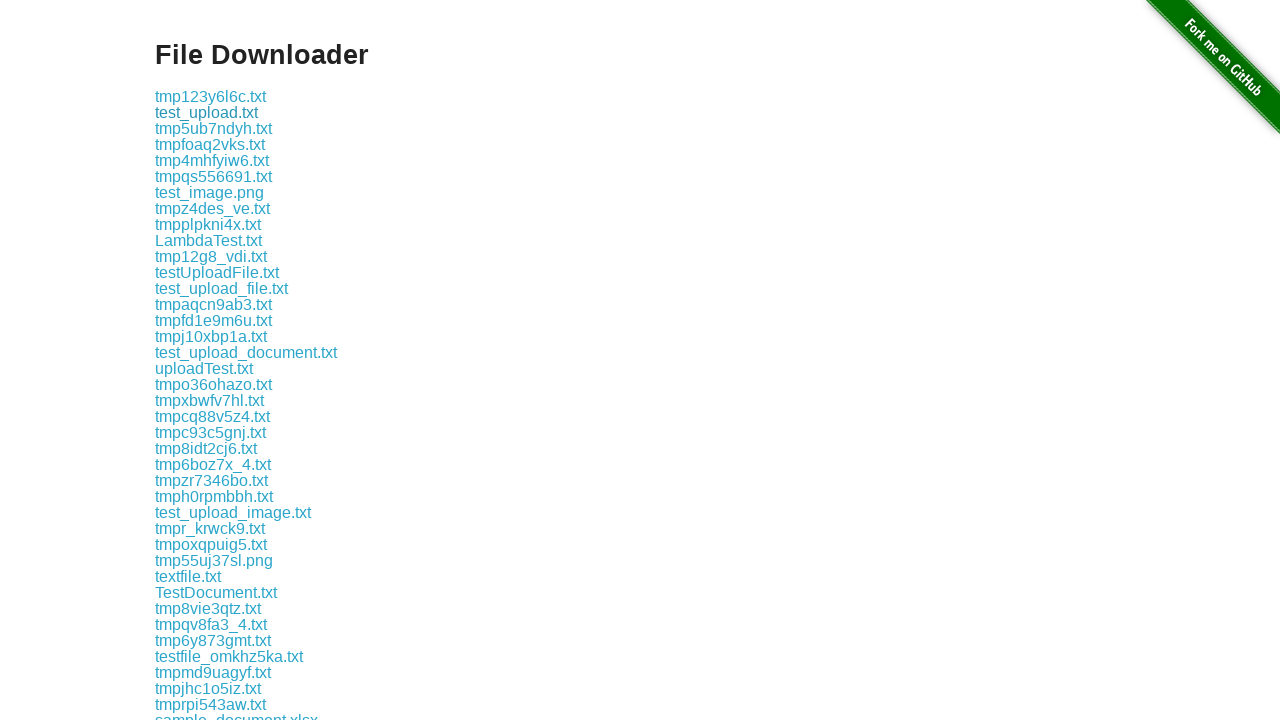

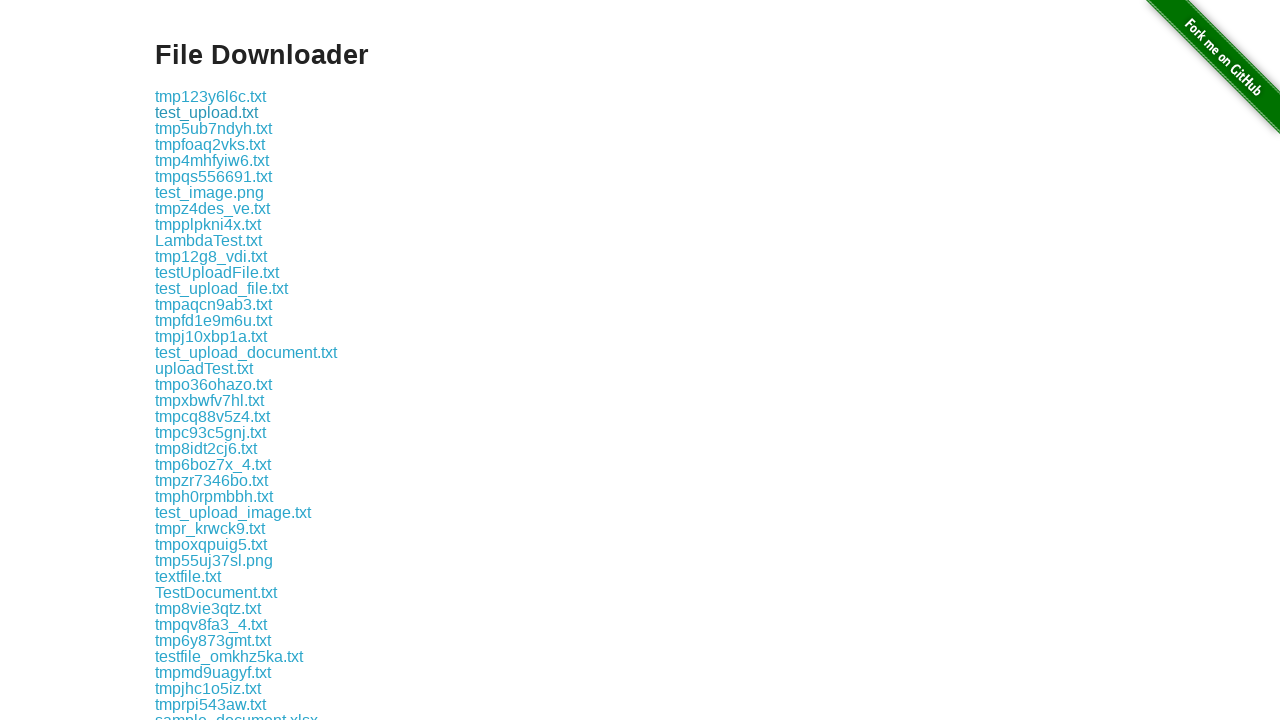